Tests the add-to-cart functionality on a demo e-commerce site by filtering for Apple products, clicking add to cart on a product, and verifying the cart pane appears with the correct item.

Starting URL: https://bstackdemo.com/

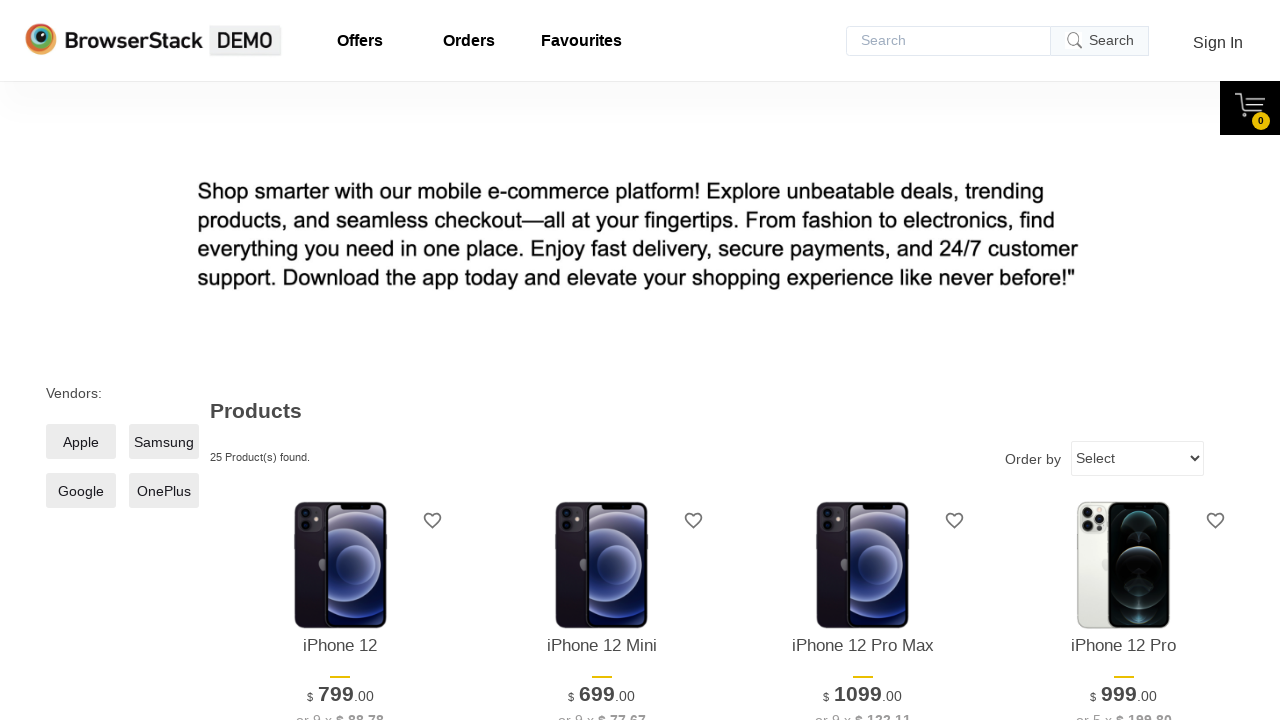

Waited for page to load with 'StackDemo' in title
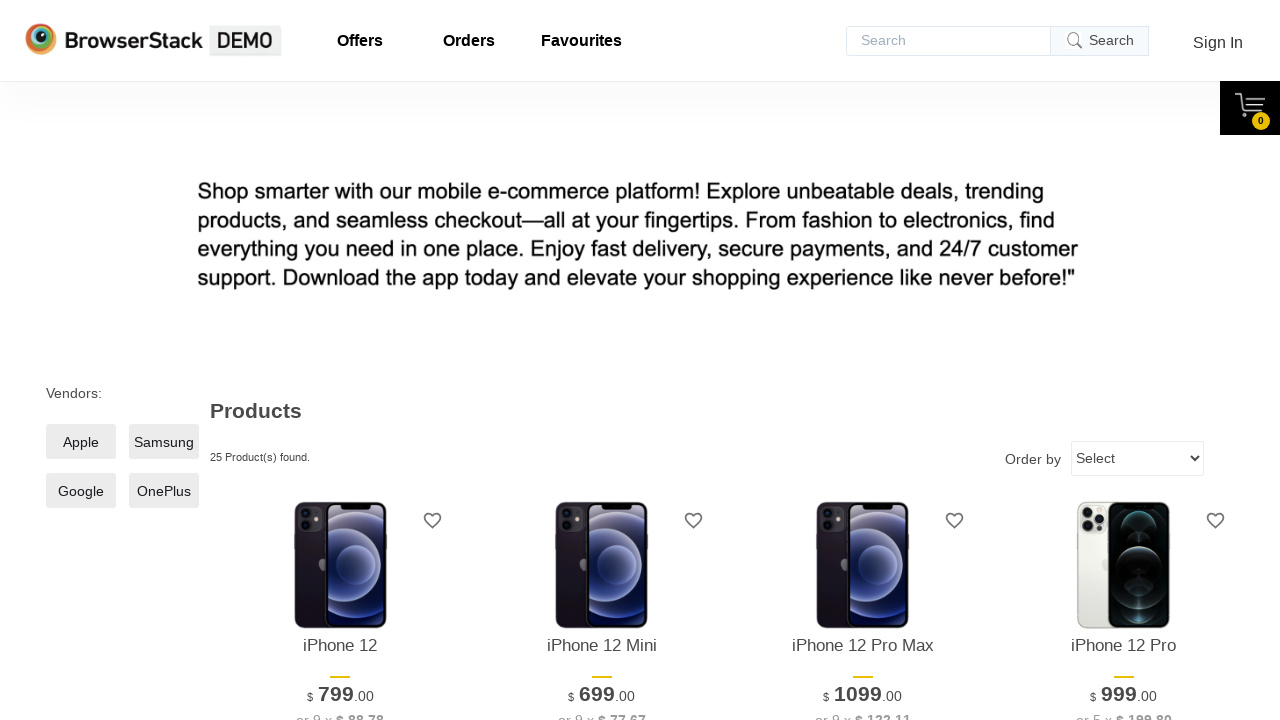

Clicked Apple products filter checkbox at (164, 442) on xpath=//*[@id="__next"]/div/div/main/div[1]/div[2]/label/span
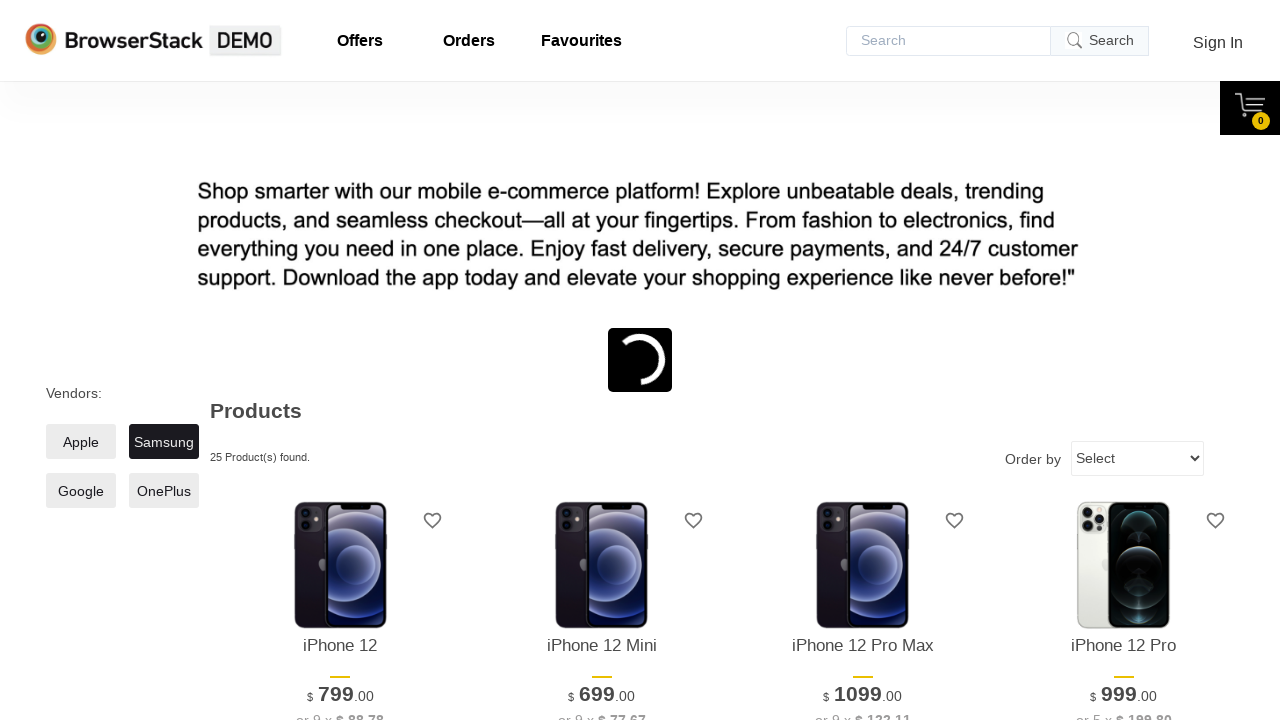

Apple product appeared on page
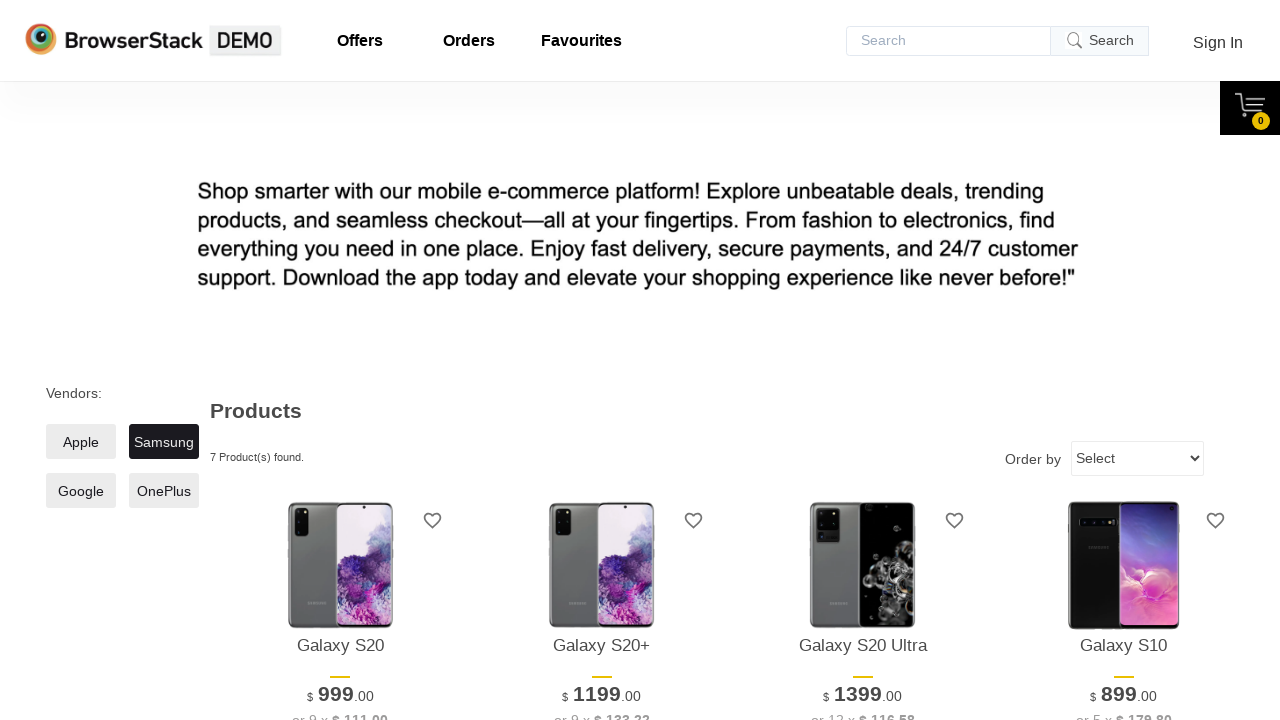

Retrieved product name: Galaxy S20
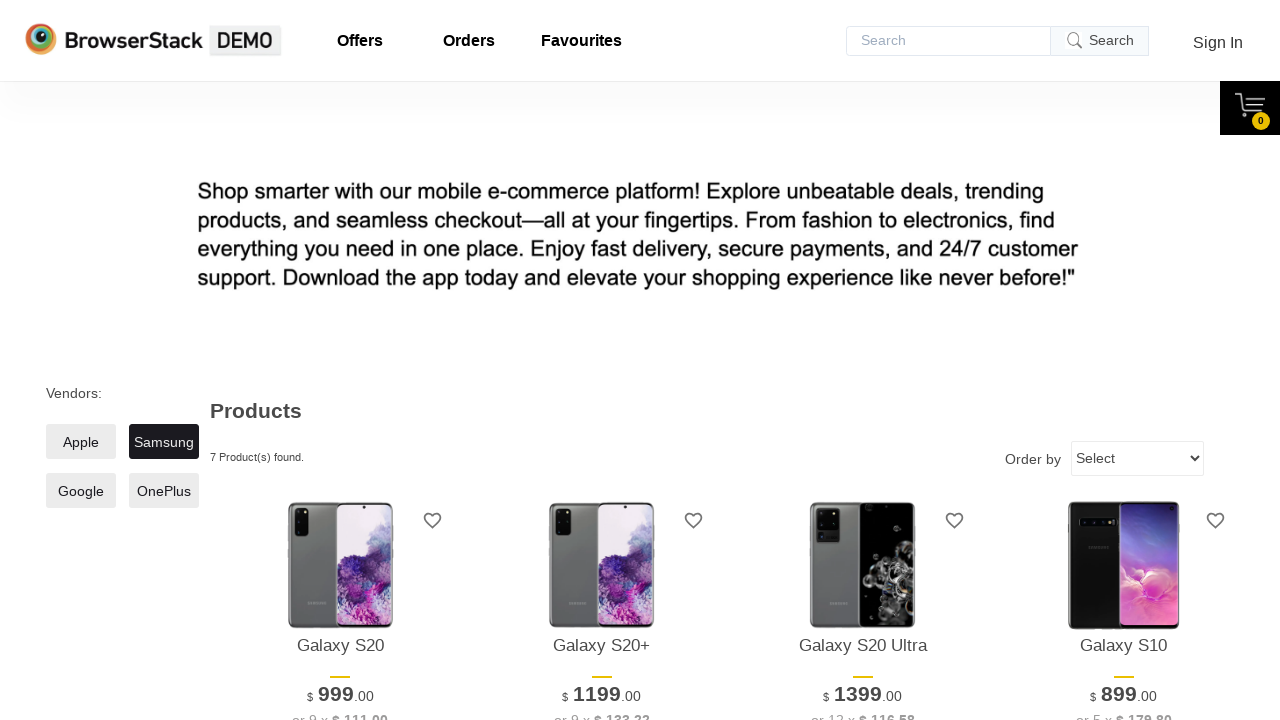

Clicked 'Add to cart' button for Apple product at (340, 361) on xpath=//*[@id="10"]/div[4]
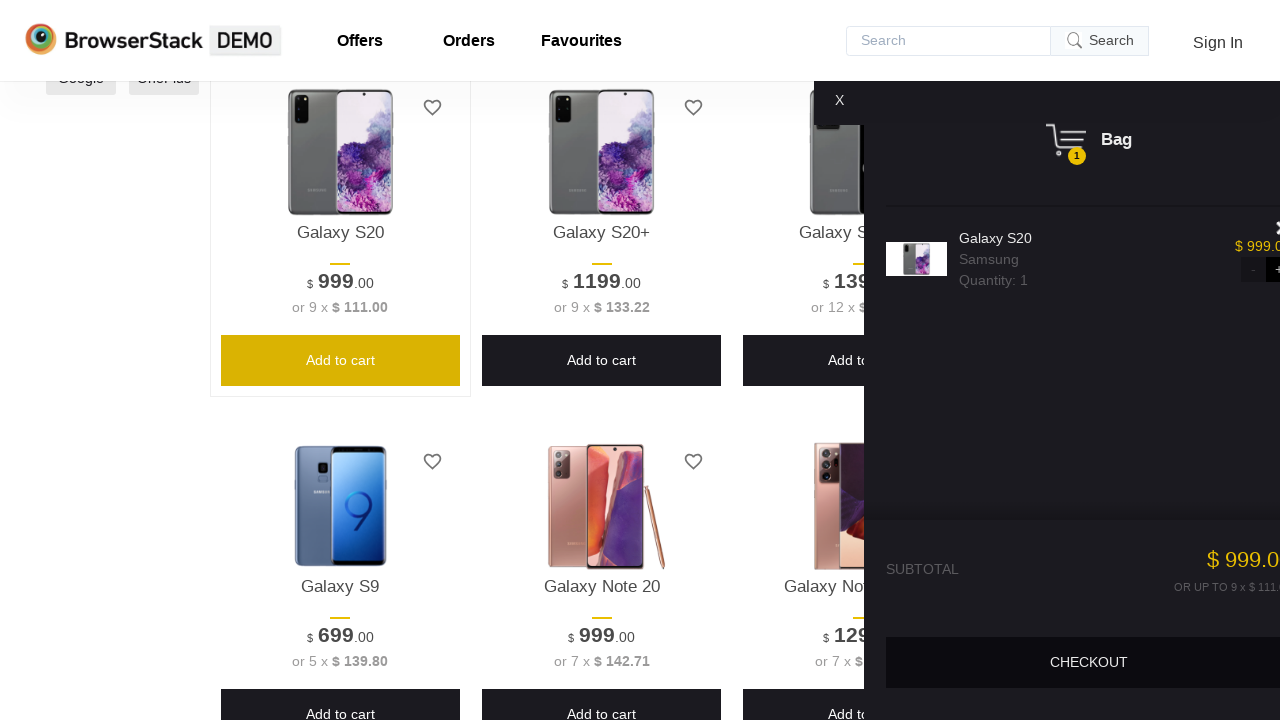

Cart pane appeared on screen
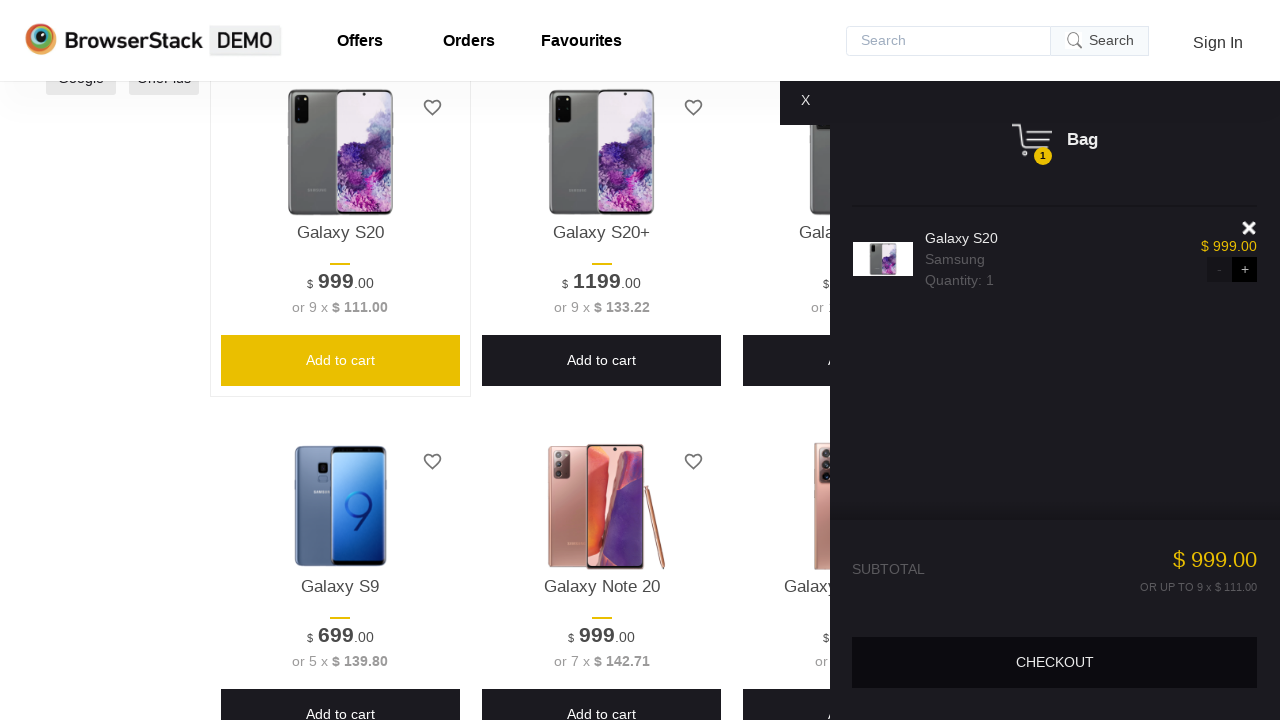

Item successfully verified in cart
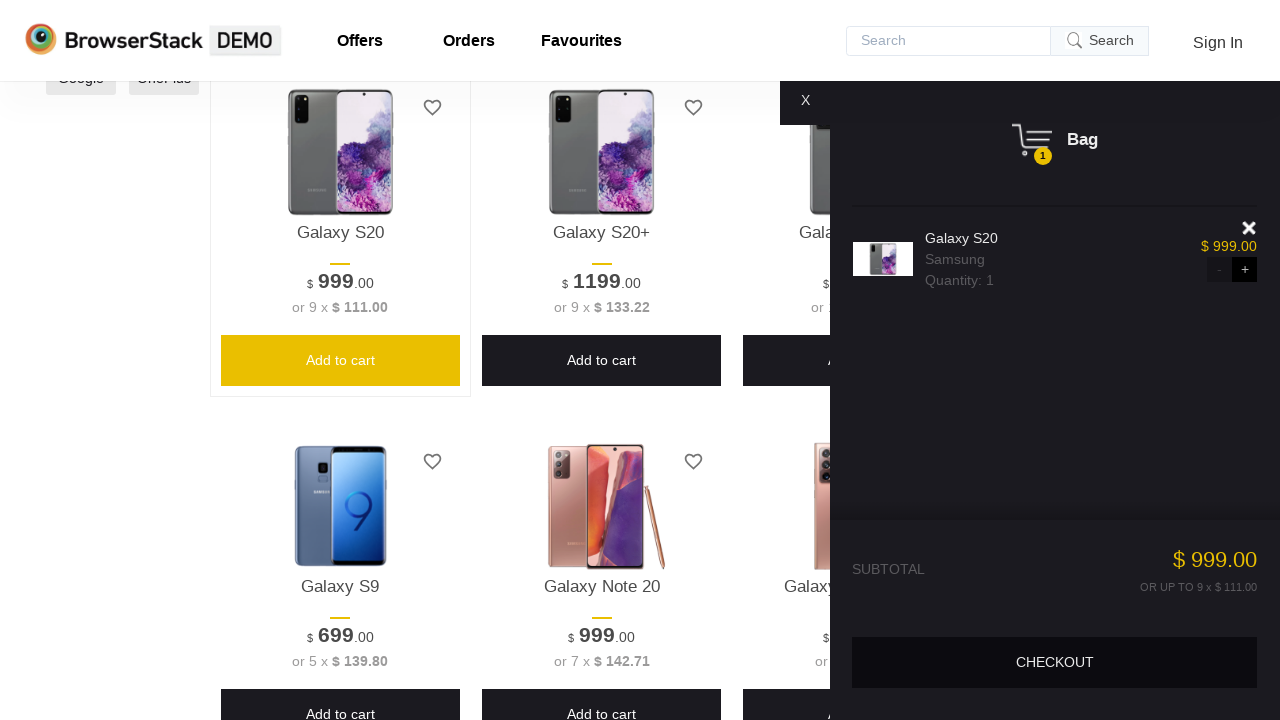

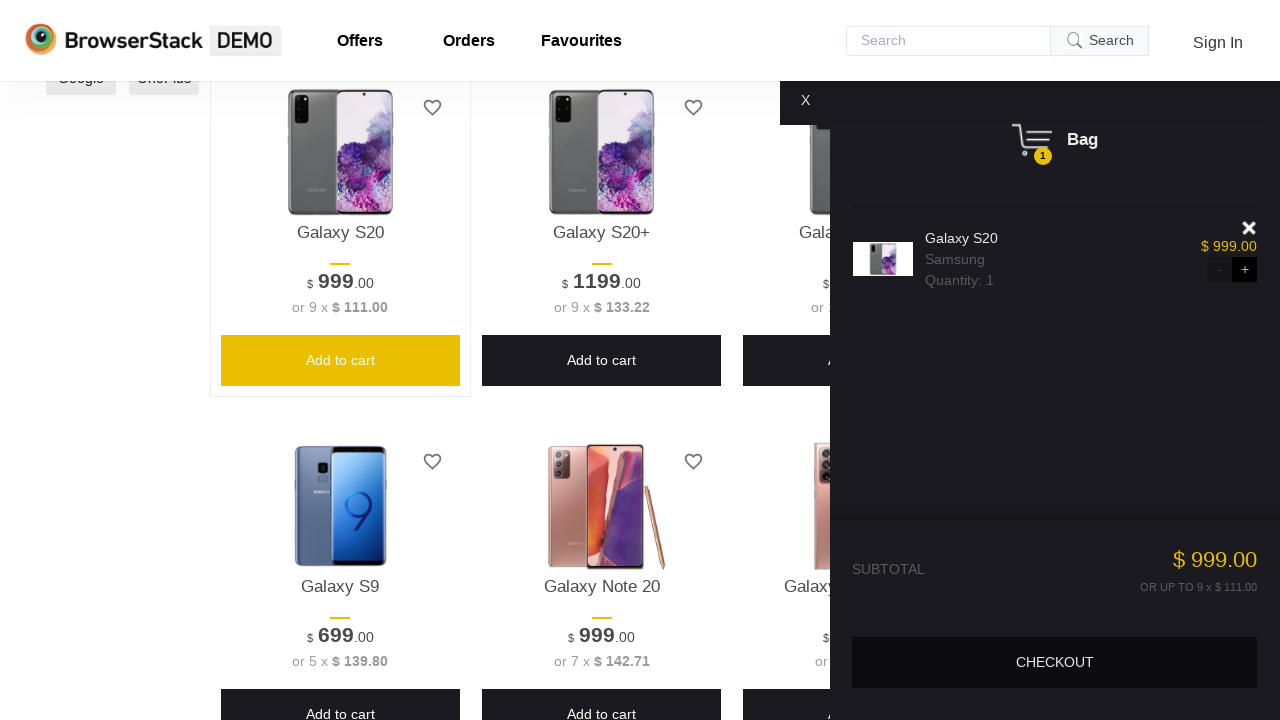